Tests text input functionality by entering text into a form field and then clearing it

Starting URL: https://bonigarcia.dev/selenium-webdriver-java/web-form.html

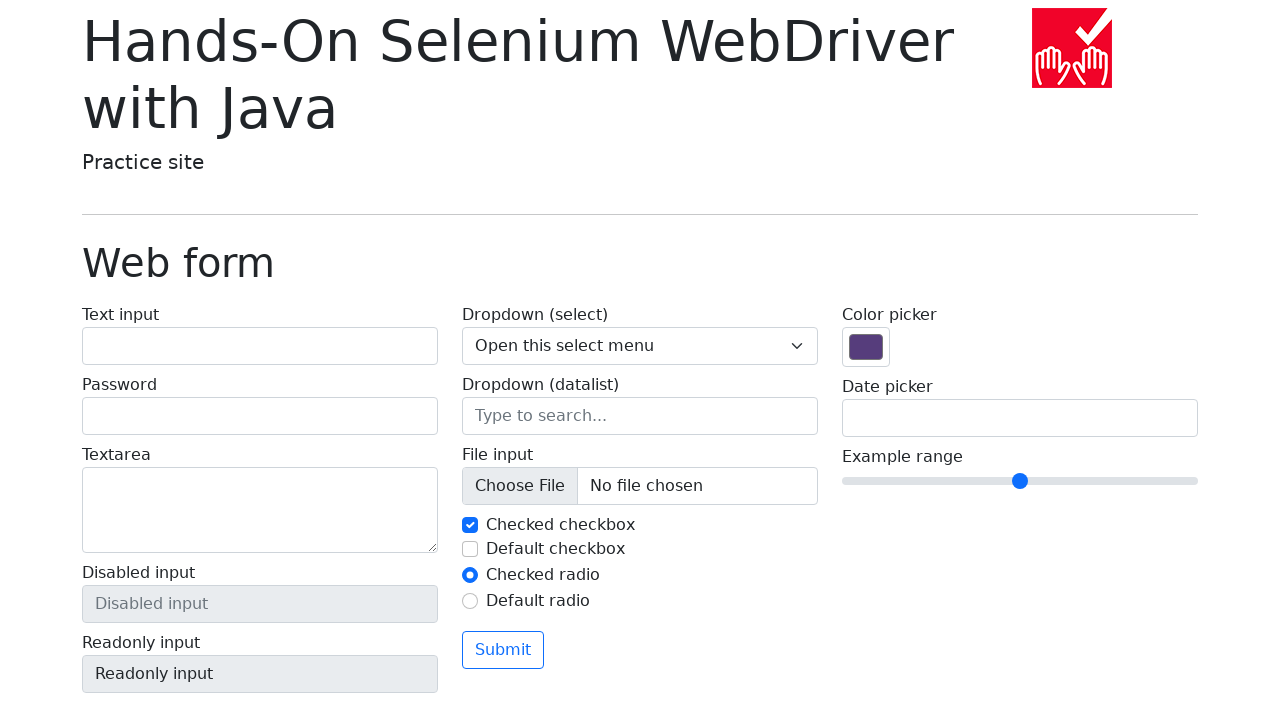

Navigated to web form page
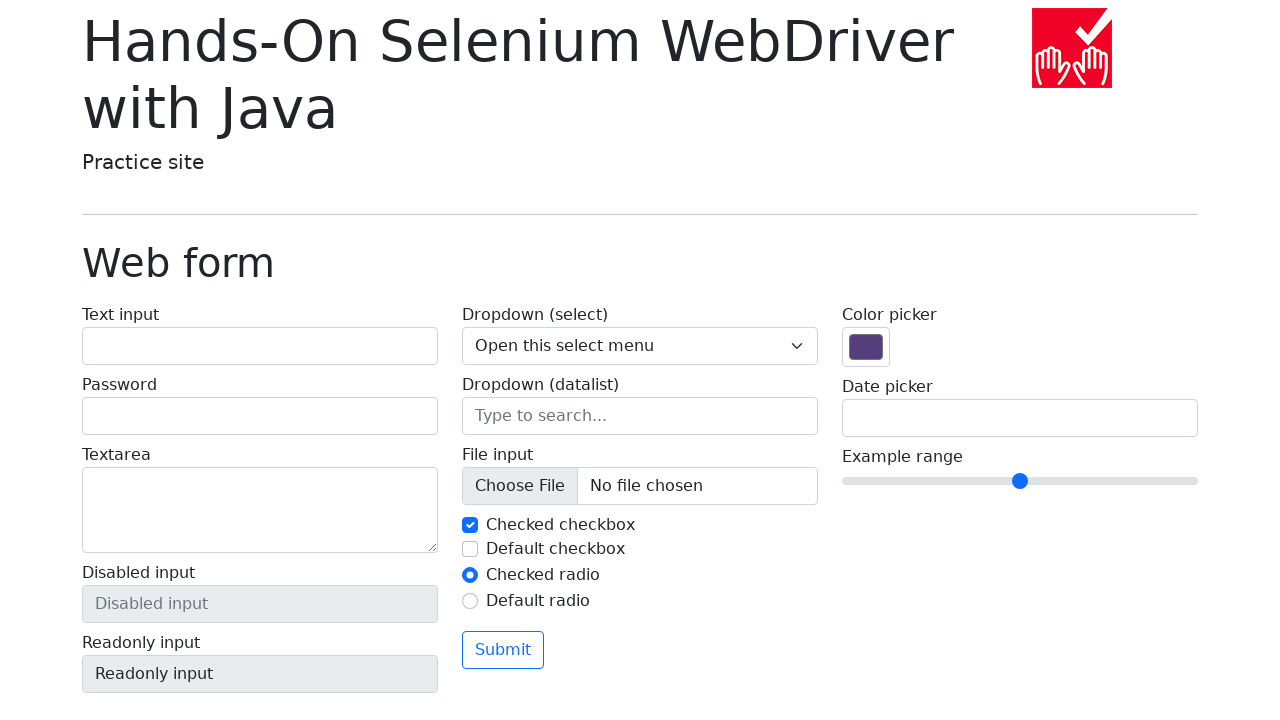

Entered 'Hello World!' into text input field on input[name='my-text']
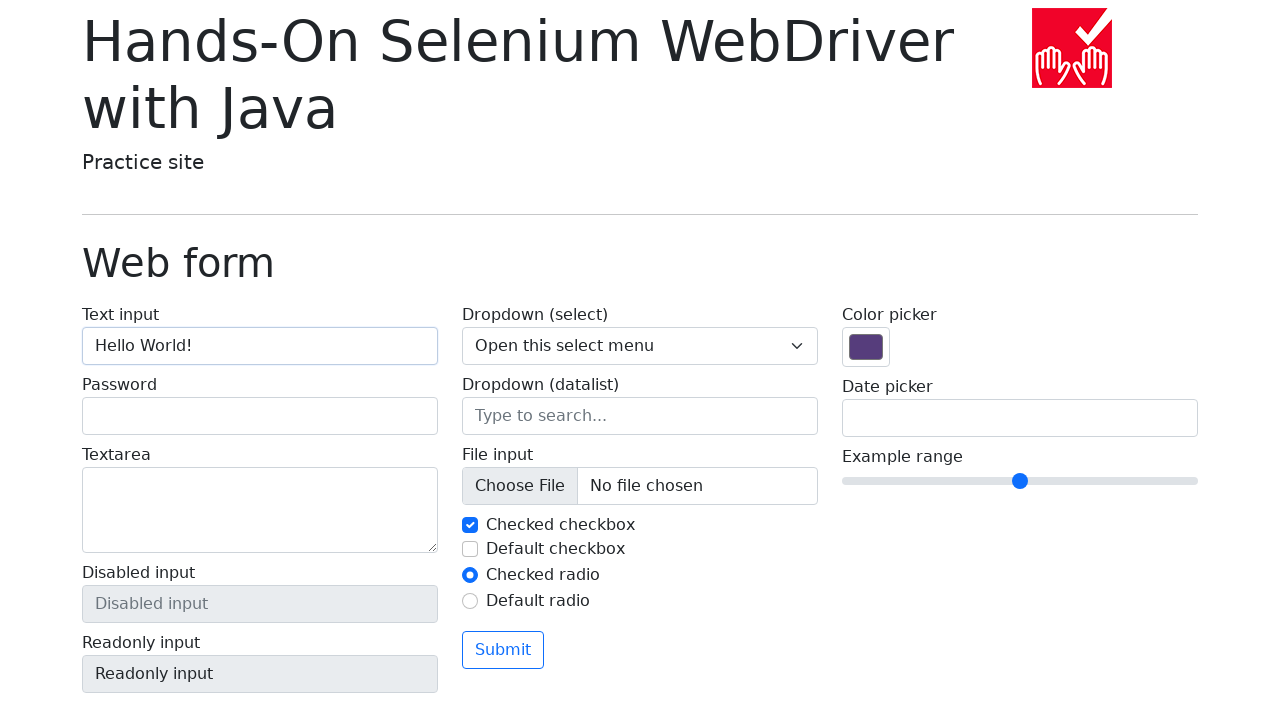

Cleared text input field on input[name='my-text']
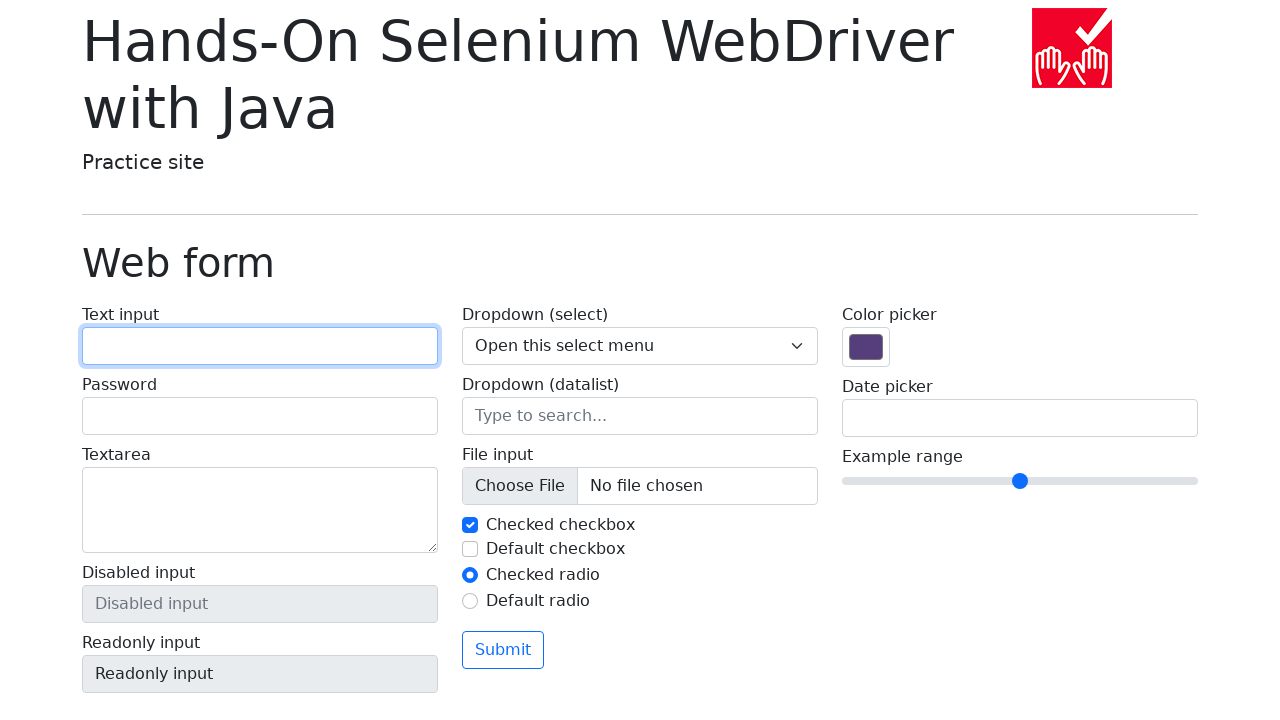

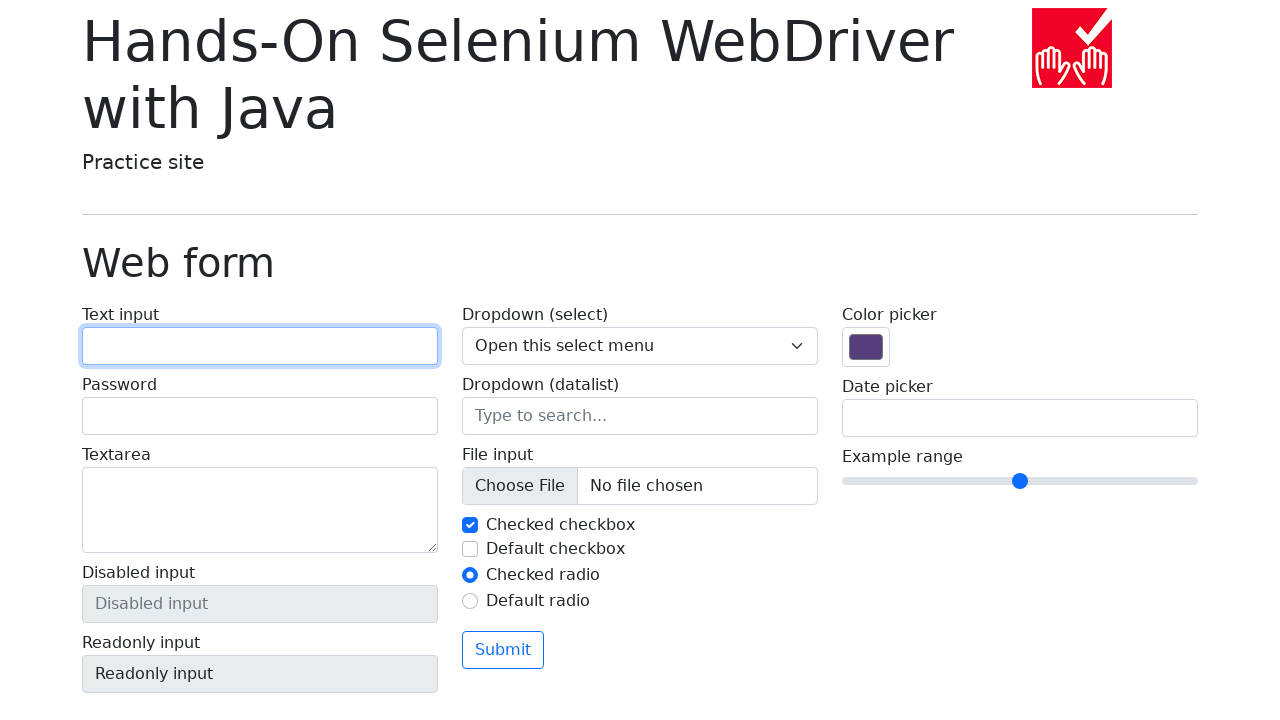